Tests drag and drop functionality by dragging an element from source to target on the jQuery UI demo page

Starting URL: http://jqueryui.com/droppable/

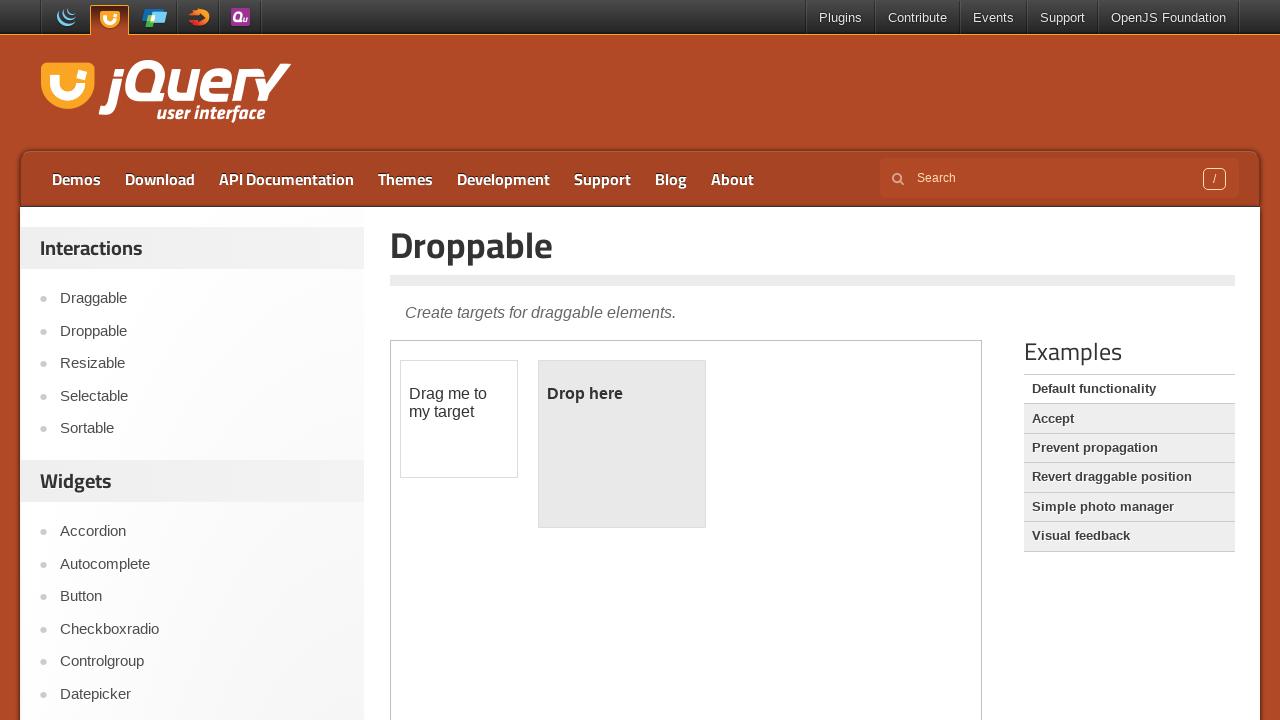

Located the iframe containing the drag and drop demo
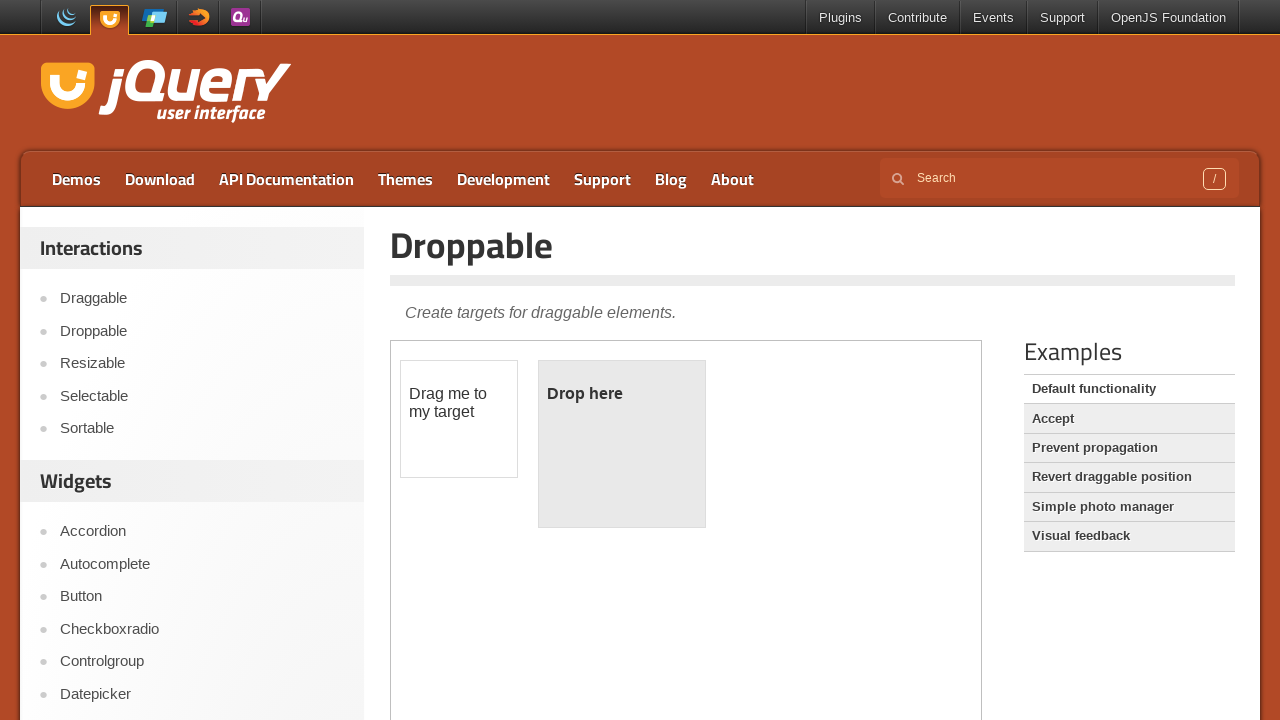

Located the draggable element
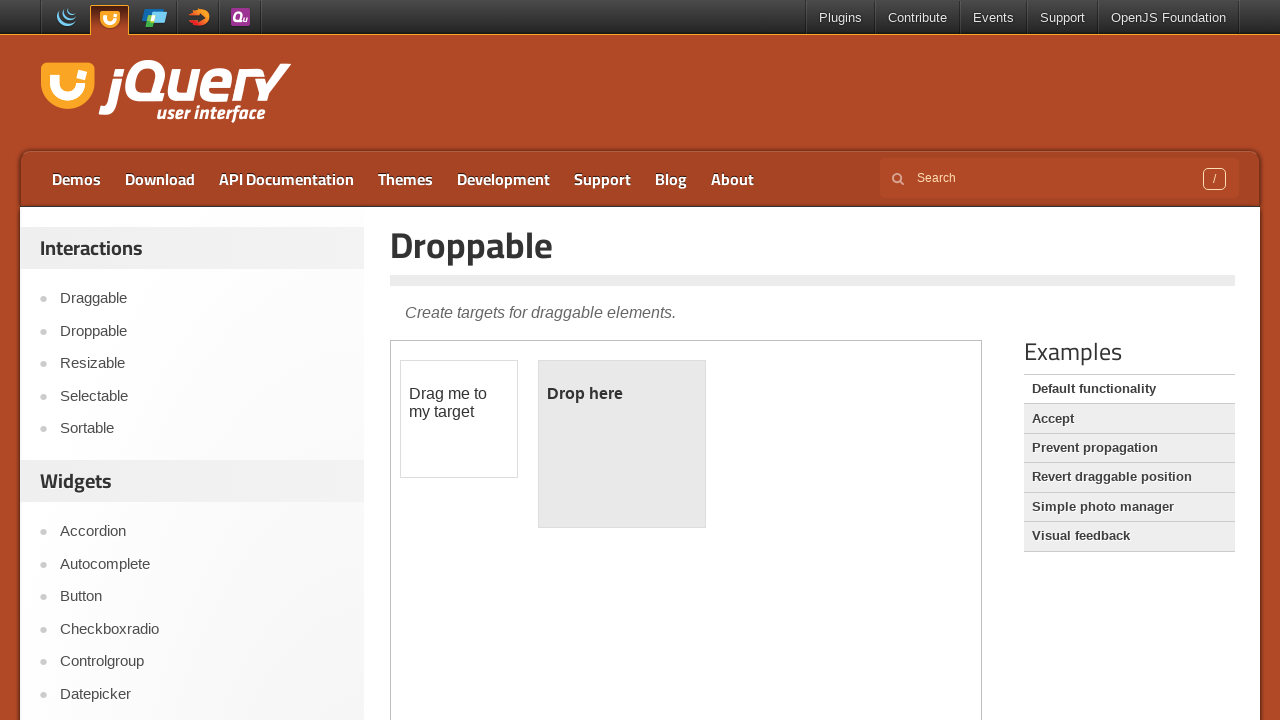

Located the droppable target element
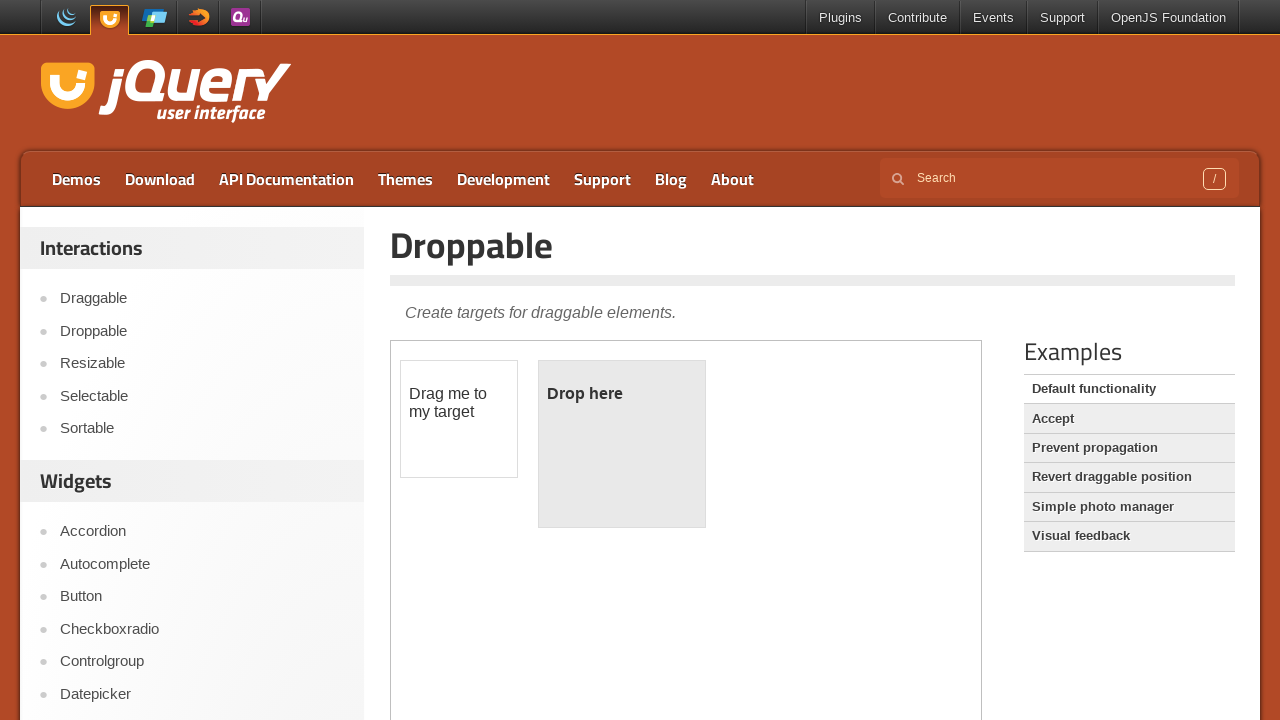

Dragged the source element to the target element at (622, 444)
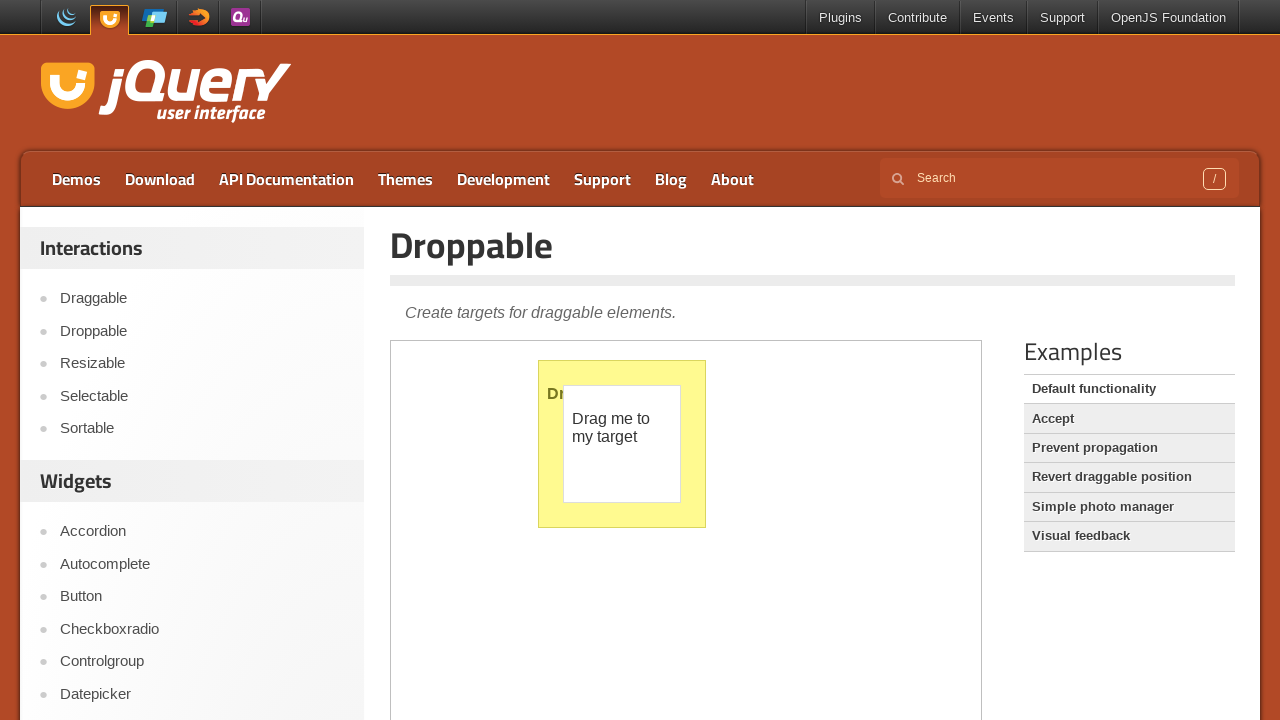

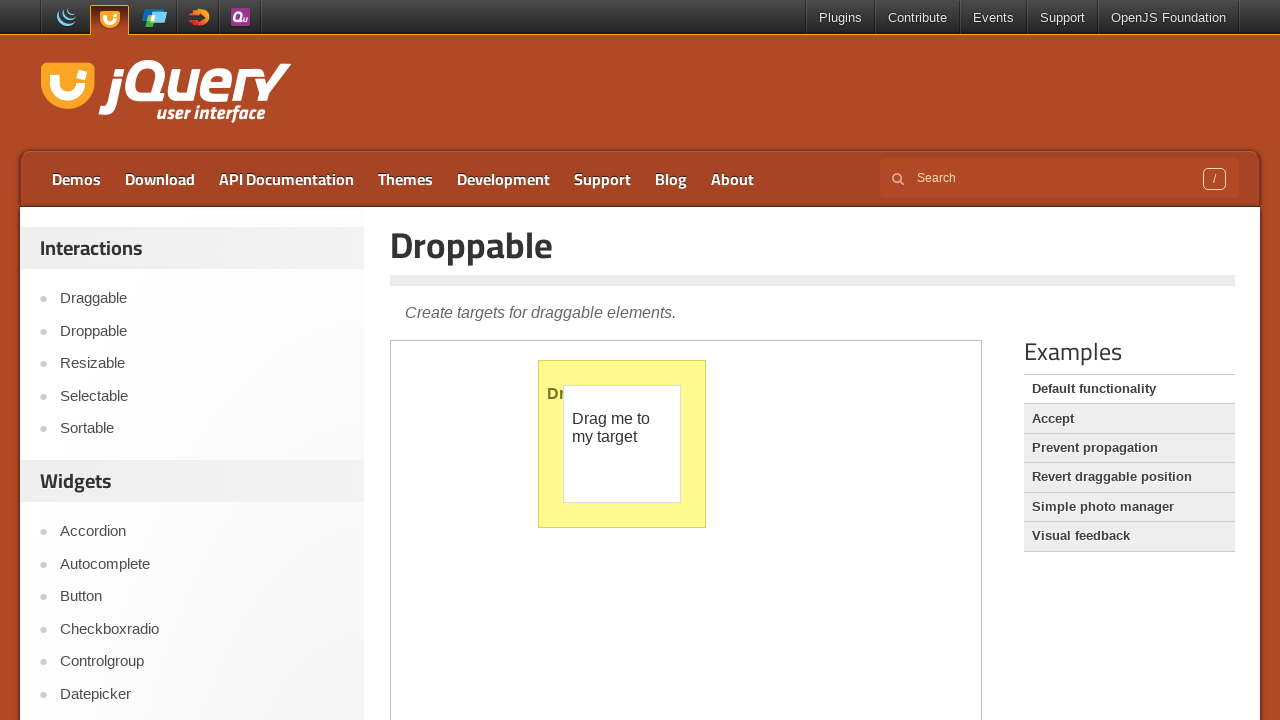